Tests radio button interaction by clicking the Male gender radio button via its label and verifying its selected state.

Starting URL: https://demoqa.com/automation-practice-form

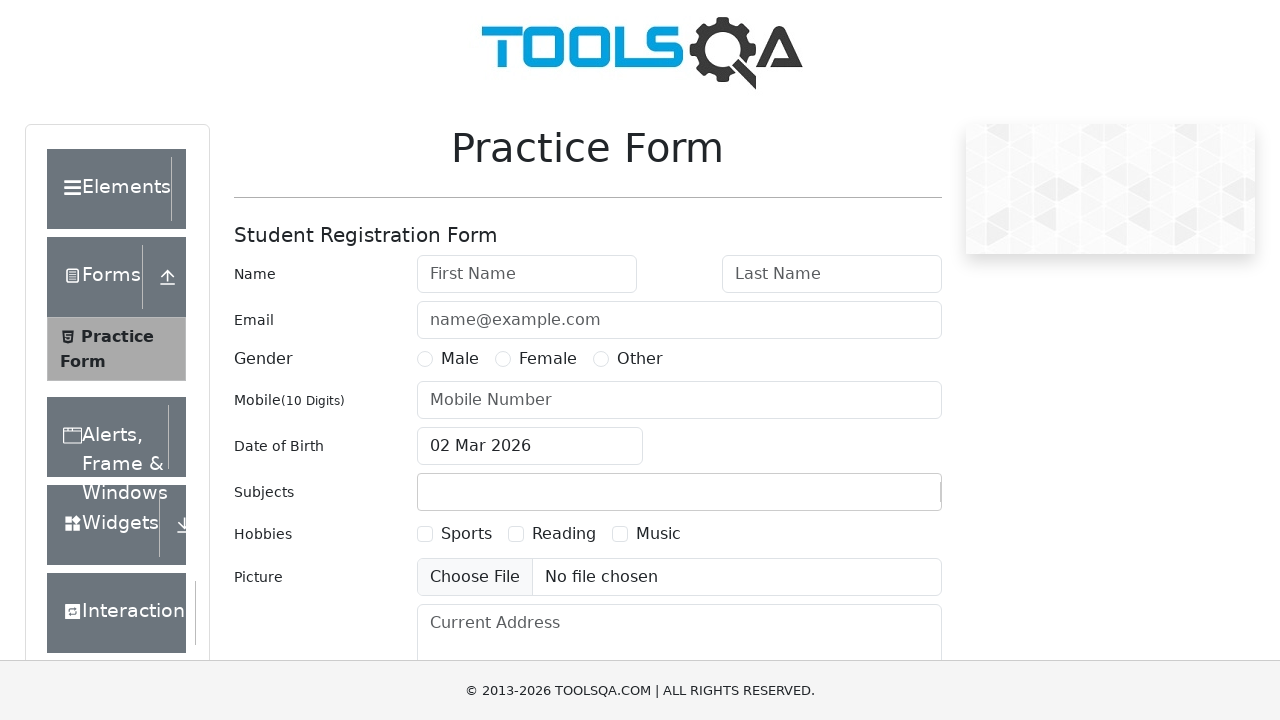

Clicked Male gender radio button via its label at (460, 359) on xpath=//label[@for='gender-radio-1']
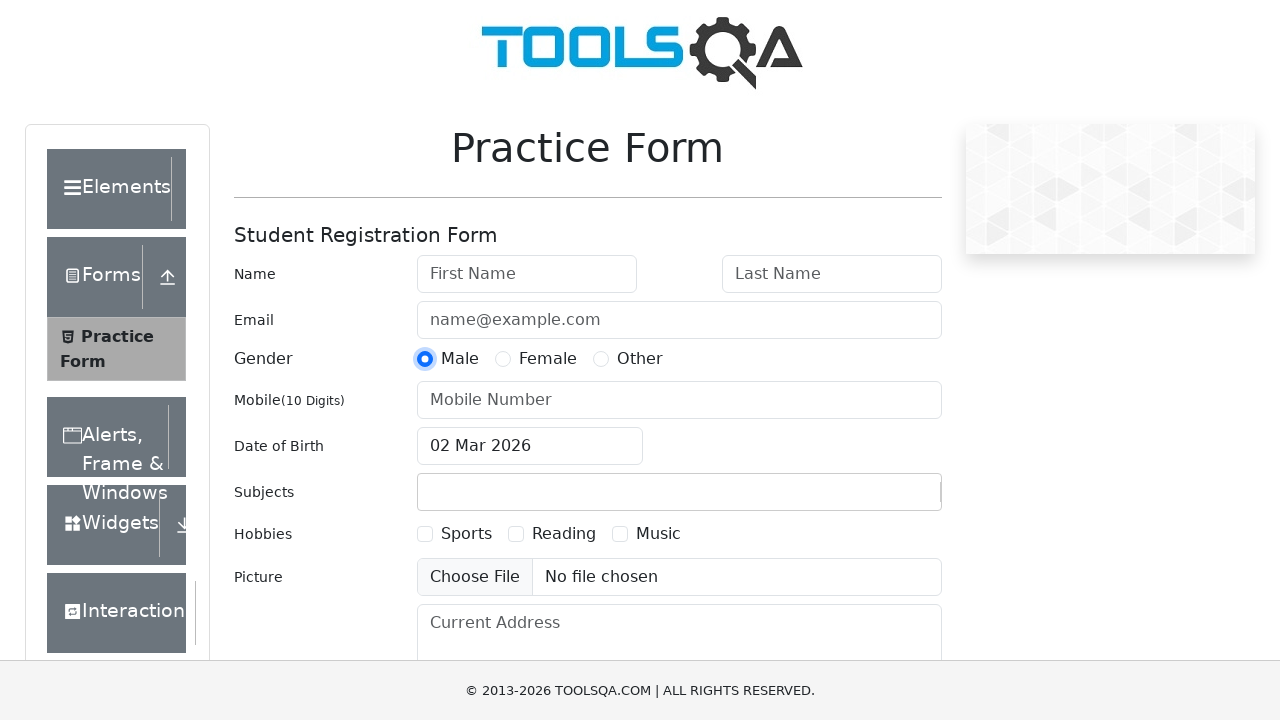

Verified Male radio button is selected: True
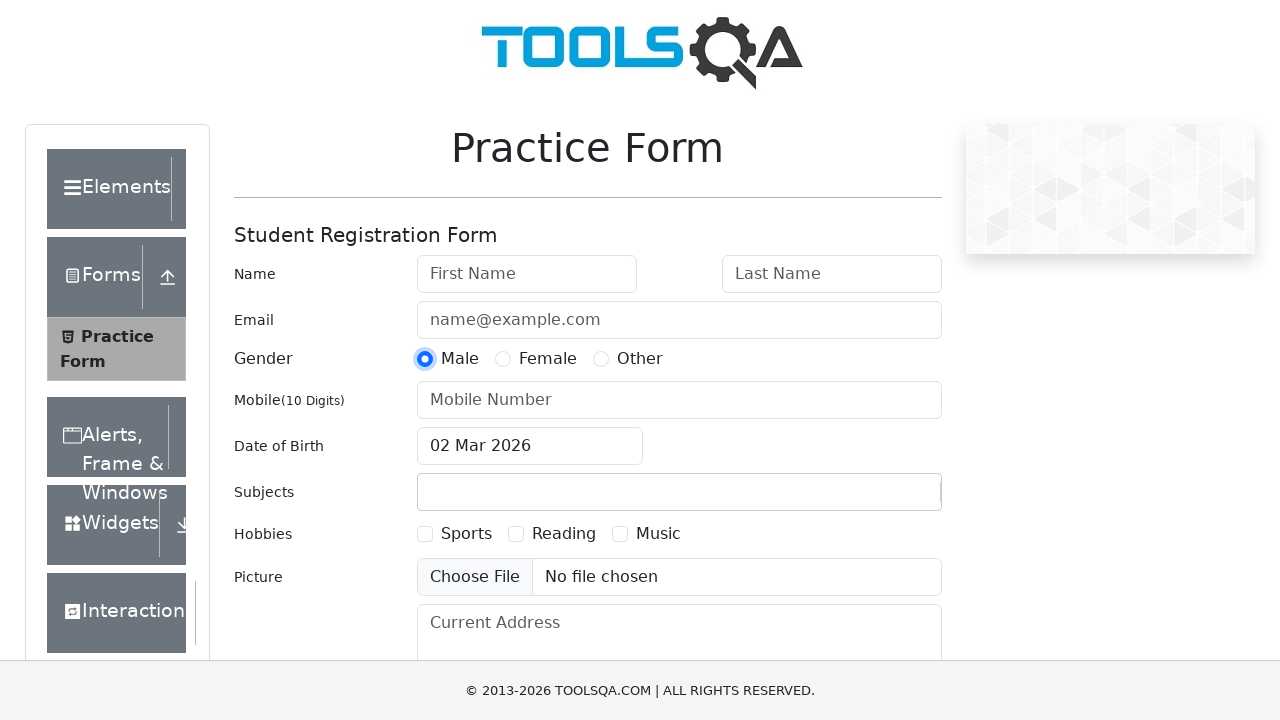

Clicked Male radio button again to verify it stays selected at (460, 359) on xpath=//label[@for='gender-radio-1']
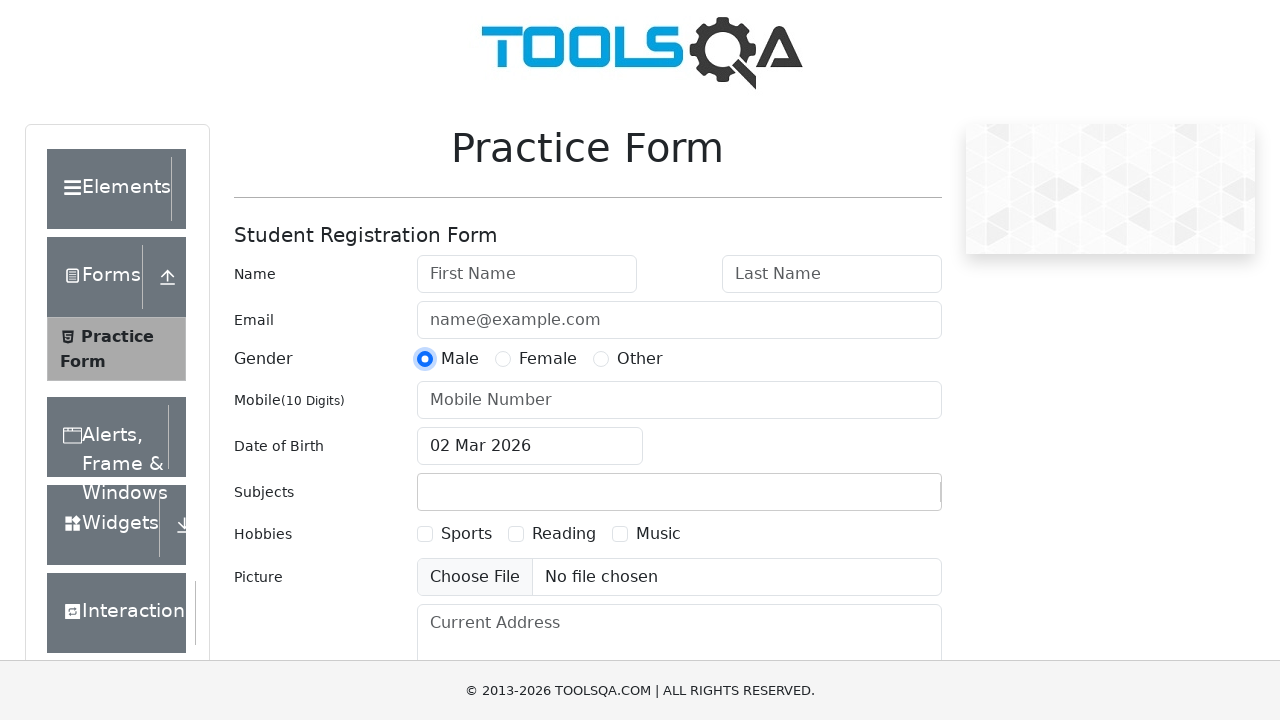

Confirmed Male radio button remains selected: True
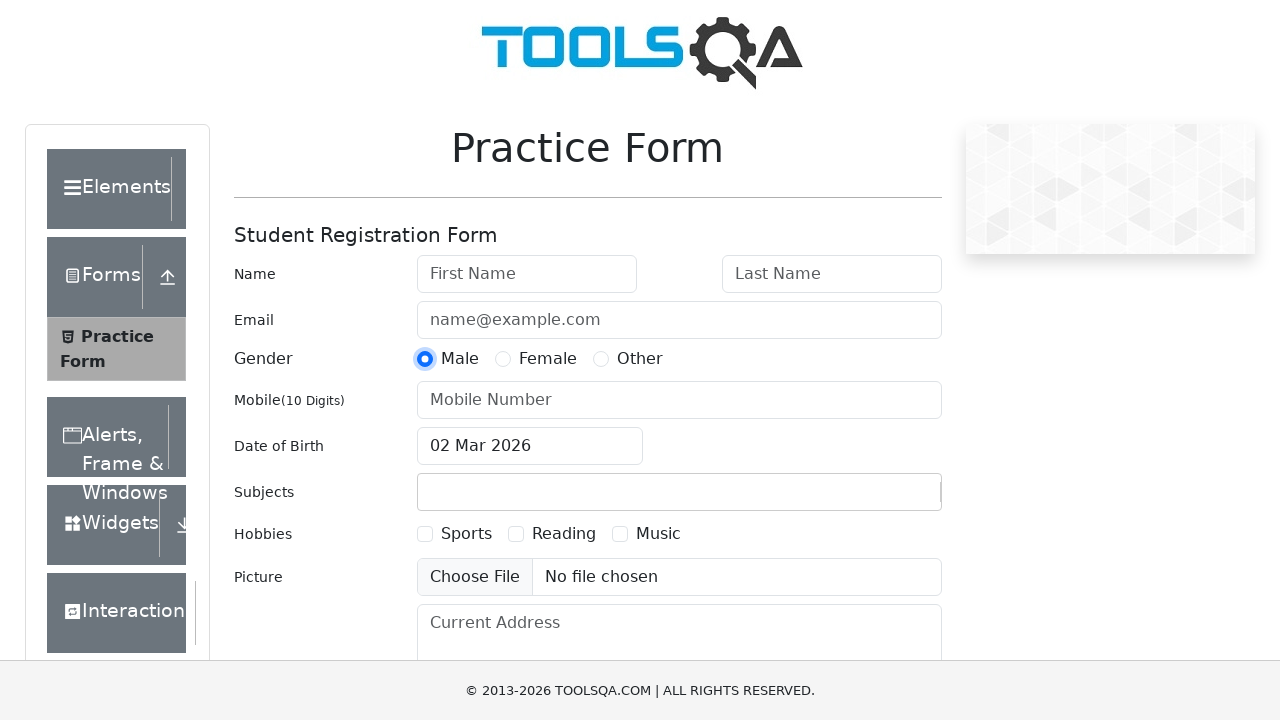

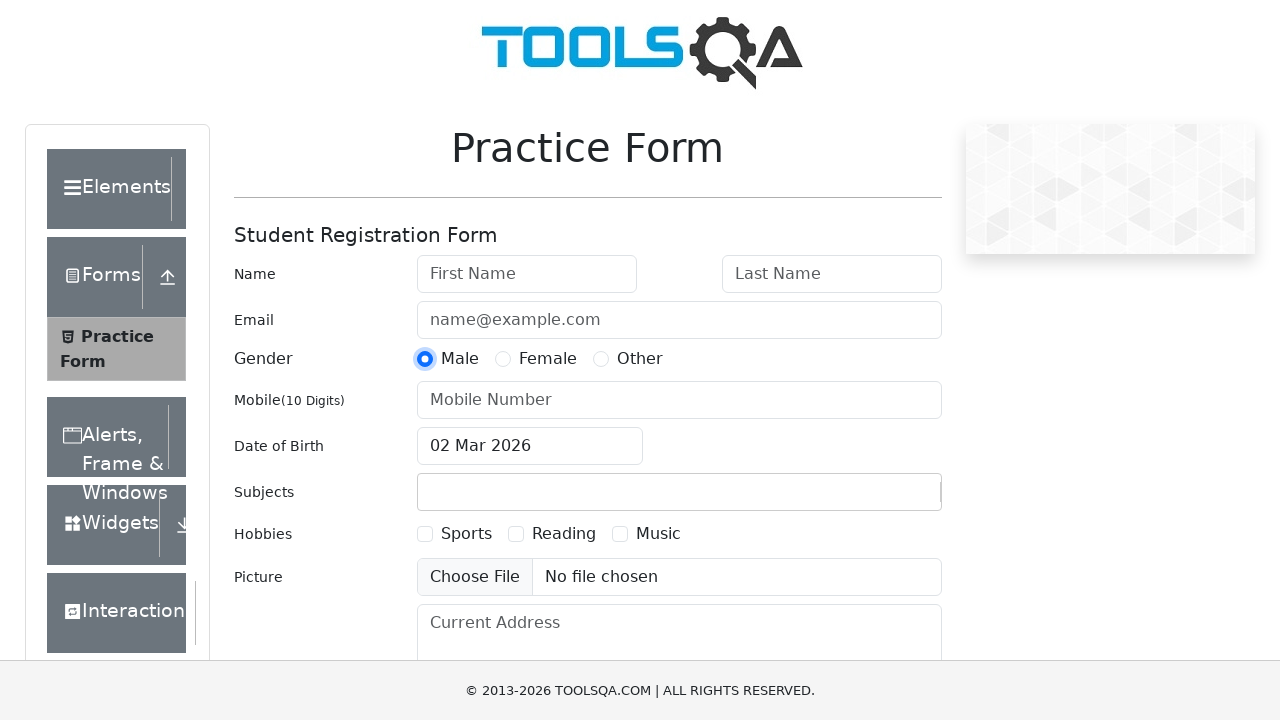